Tests dropdown selection functionality by selecting an option from a dropdown menu and verifying the selection was applied correctly.

Starting URL: http://the-internet.herokuapp.com/dropdown

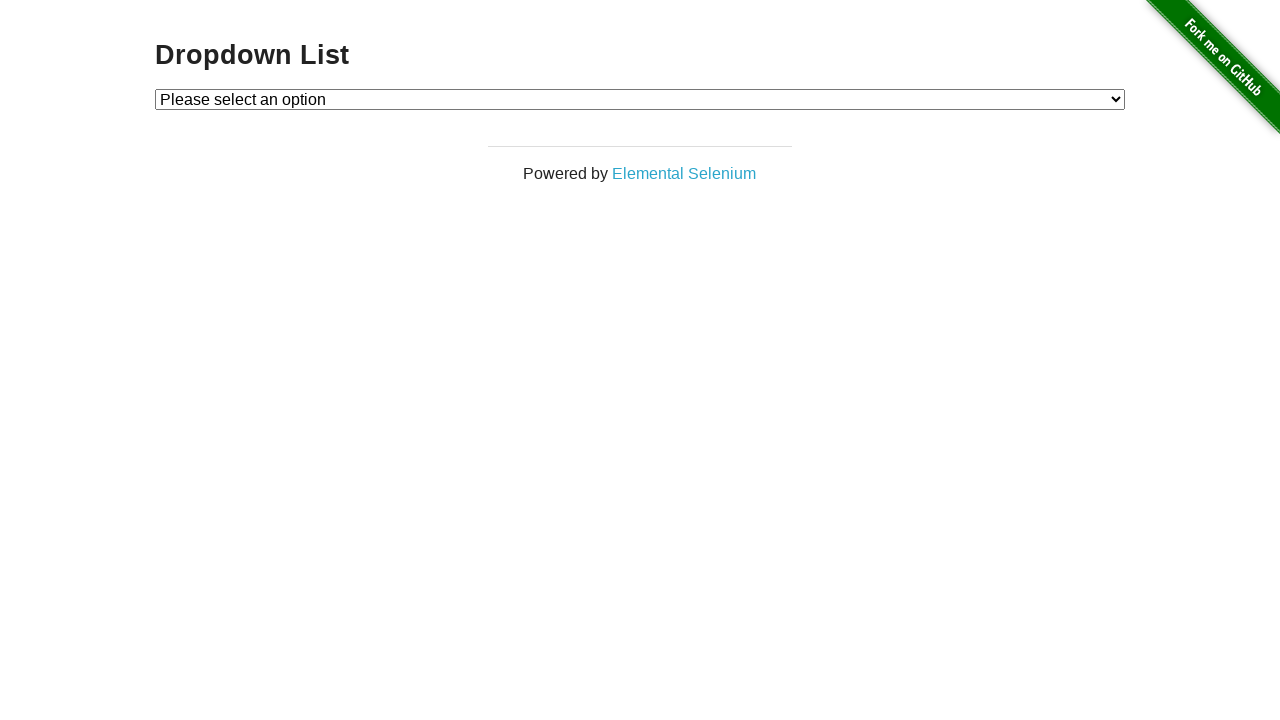

Selected 'Option 2' from dropdown menu on #dropdown
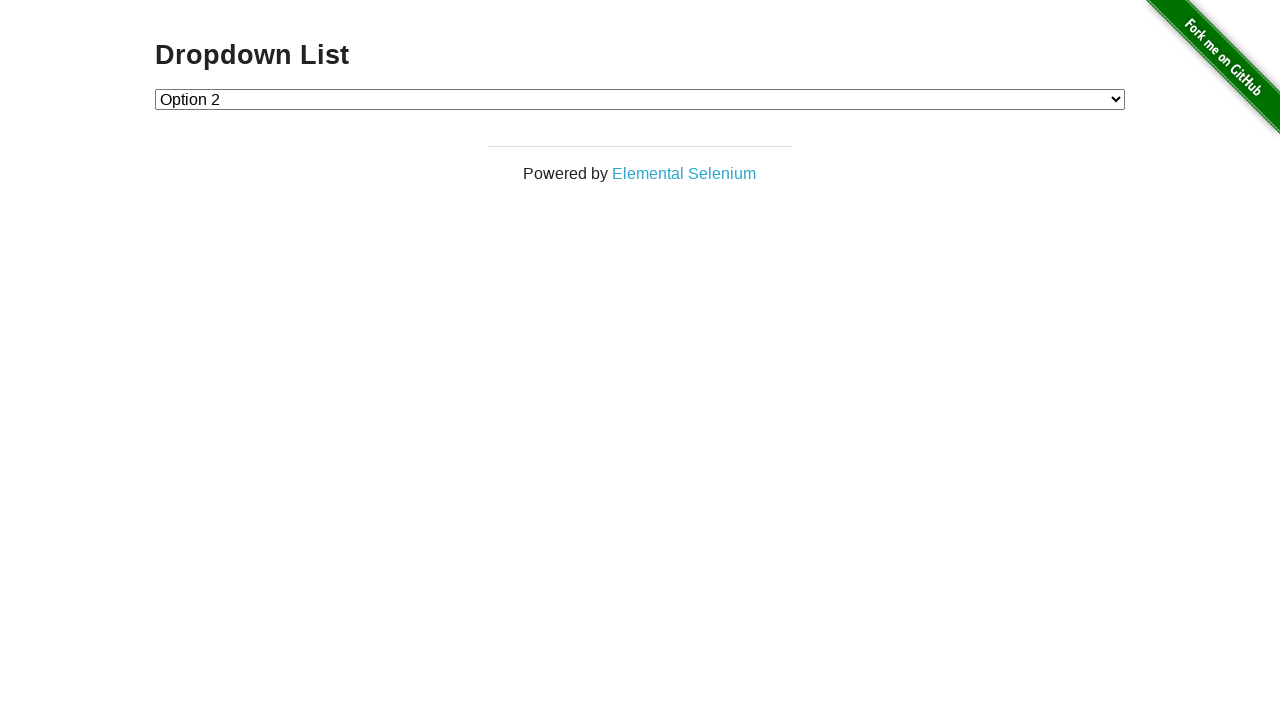

Retrieved selected dropdown value
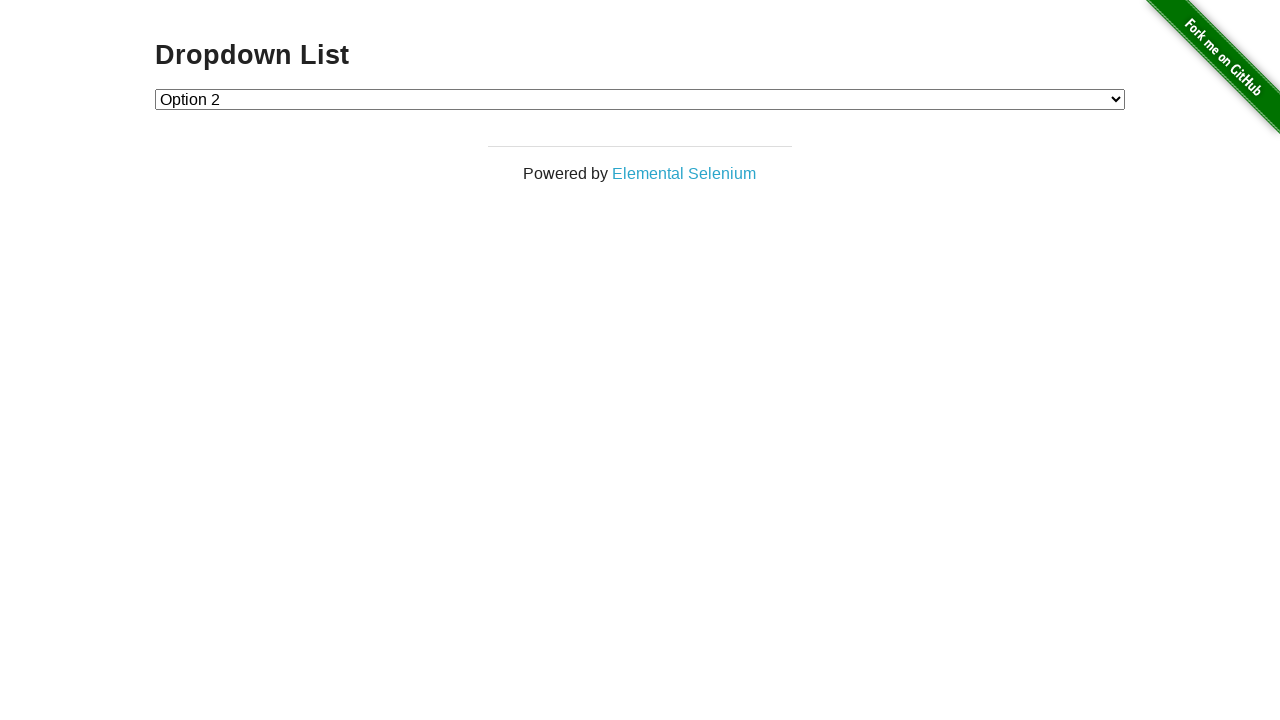

Verified dropdown selection is '2' - selection successful
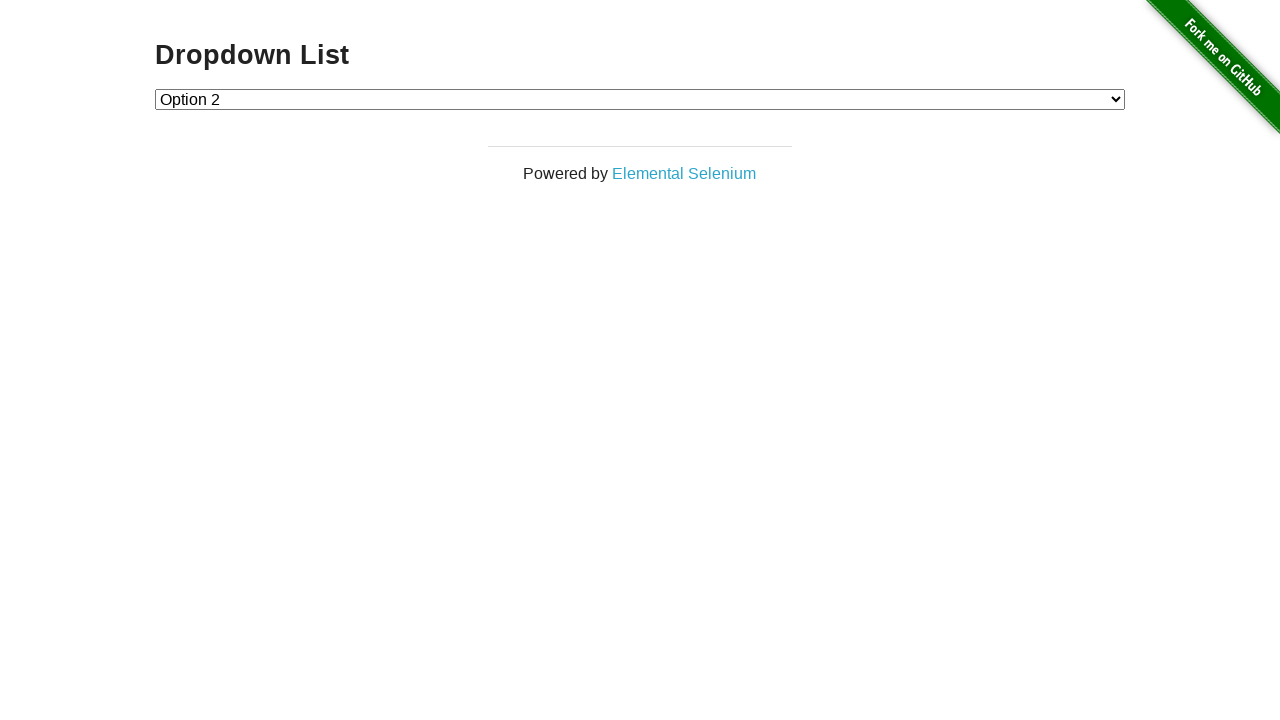

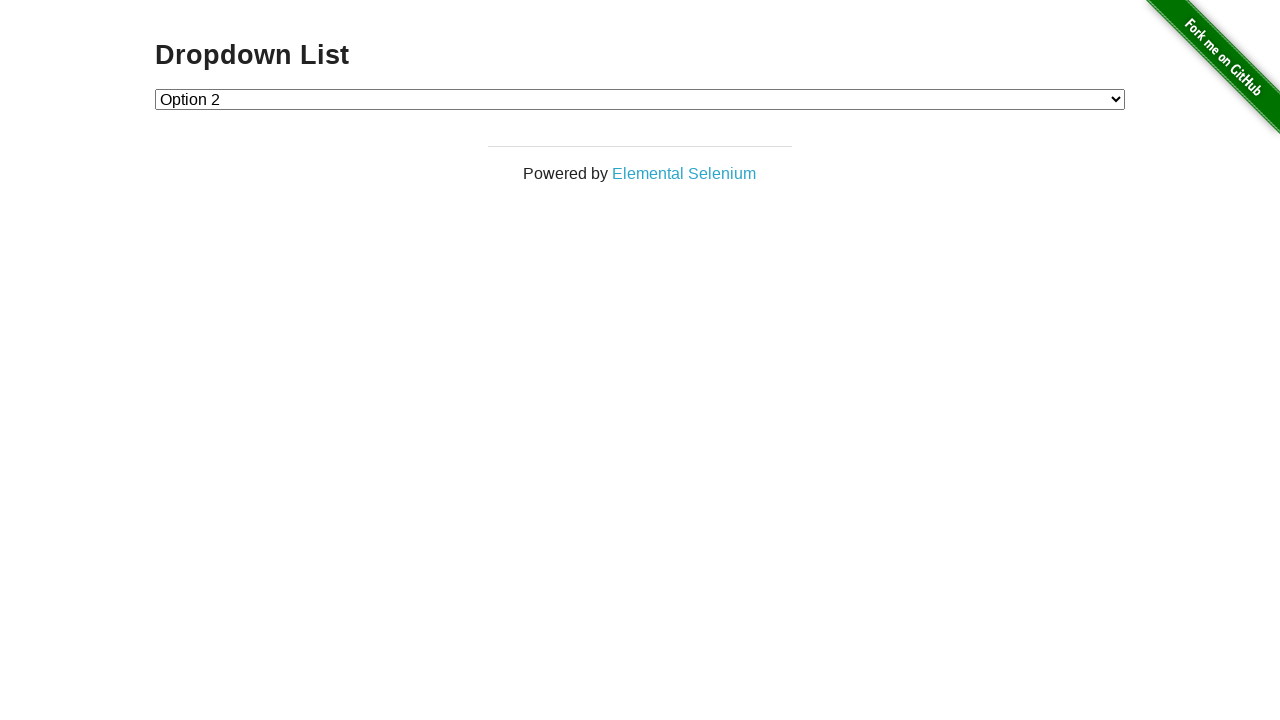